Tests radio button functionality on a forms demonstration page by locating radio buttons and clicking through each one in the group

Starting URL: http://echoecho.com/htmlforms10.htm

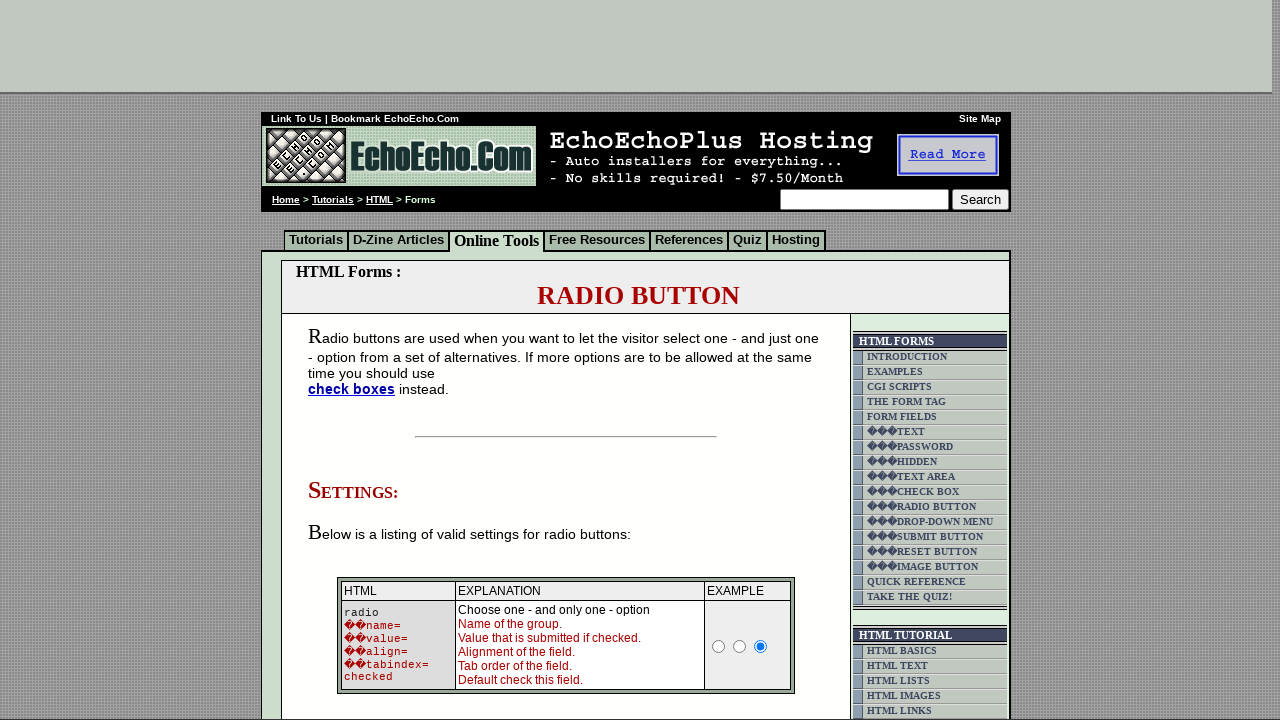

Waited for radio buttons in group1 to be present on the page
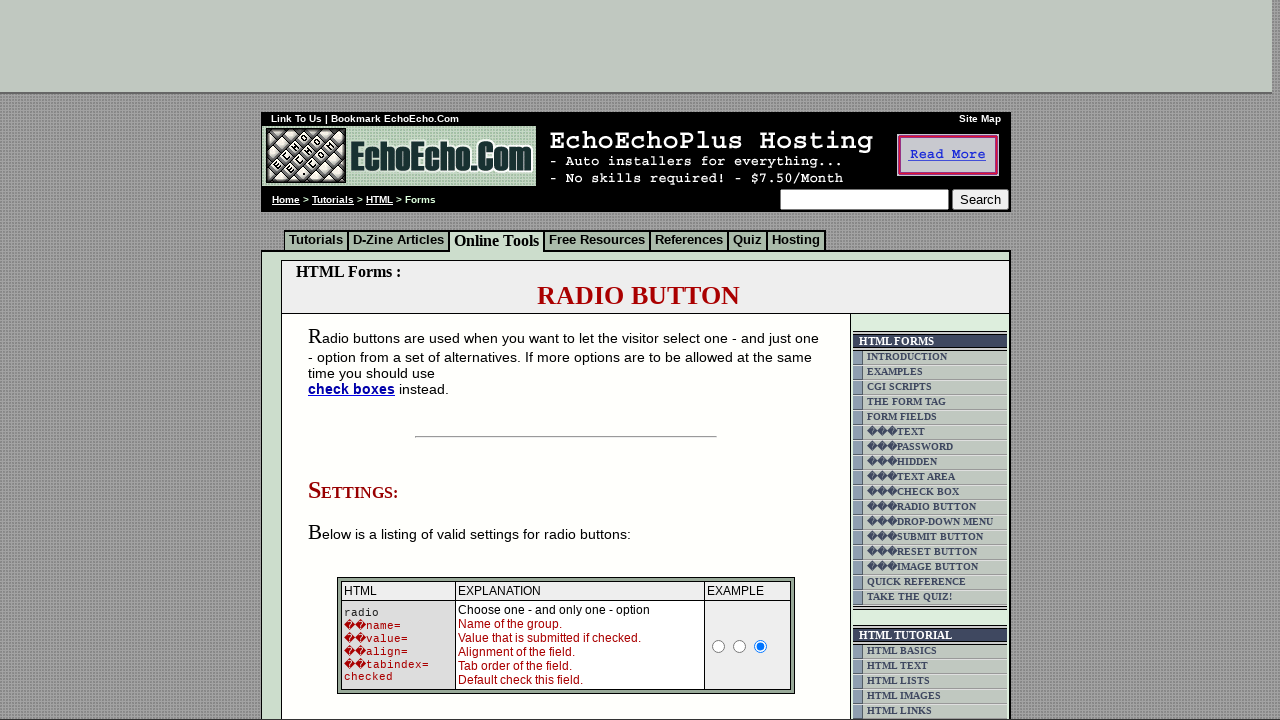

Located all radio buttons in group1
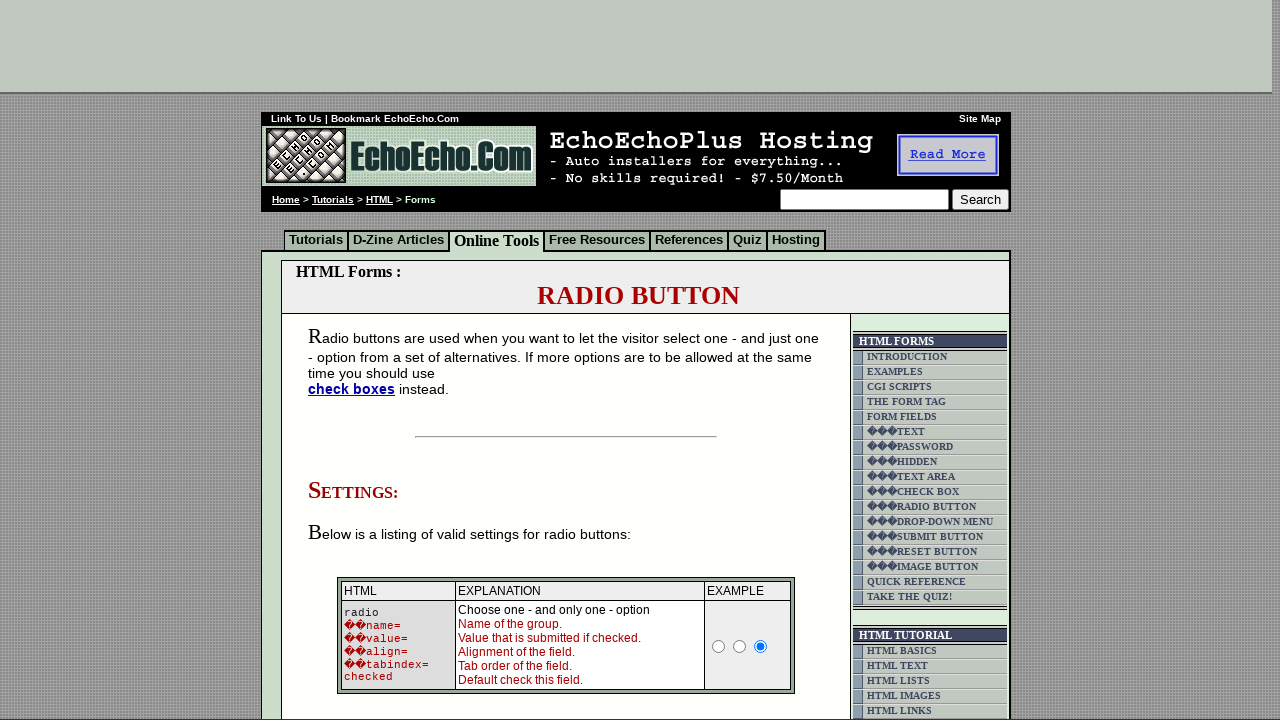

Counted 3 radio buttons in the group
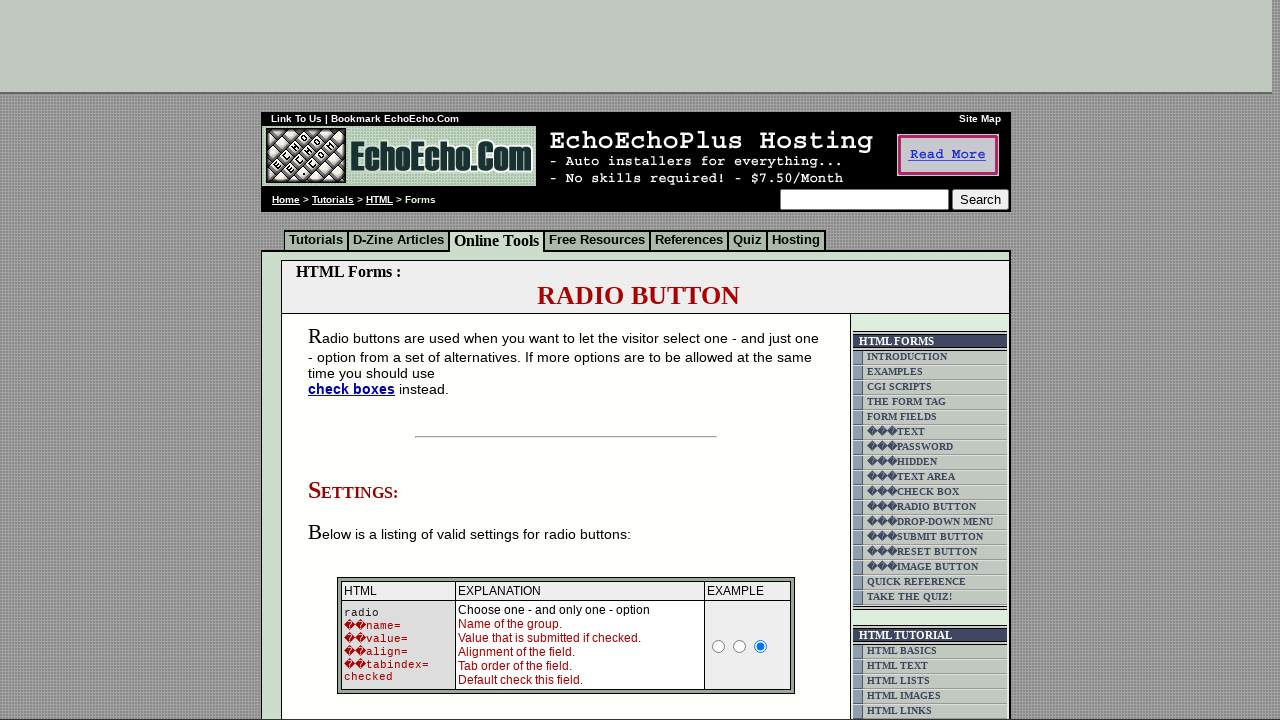

Clicked radio button 1 of 3 in group1 at (356, 360) on input[name='group1'] >> nth=0
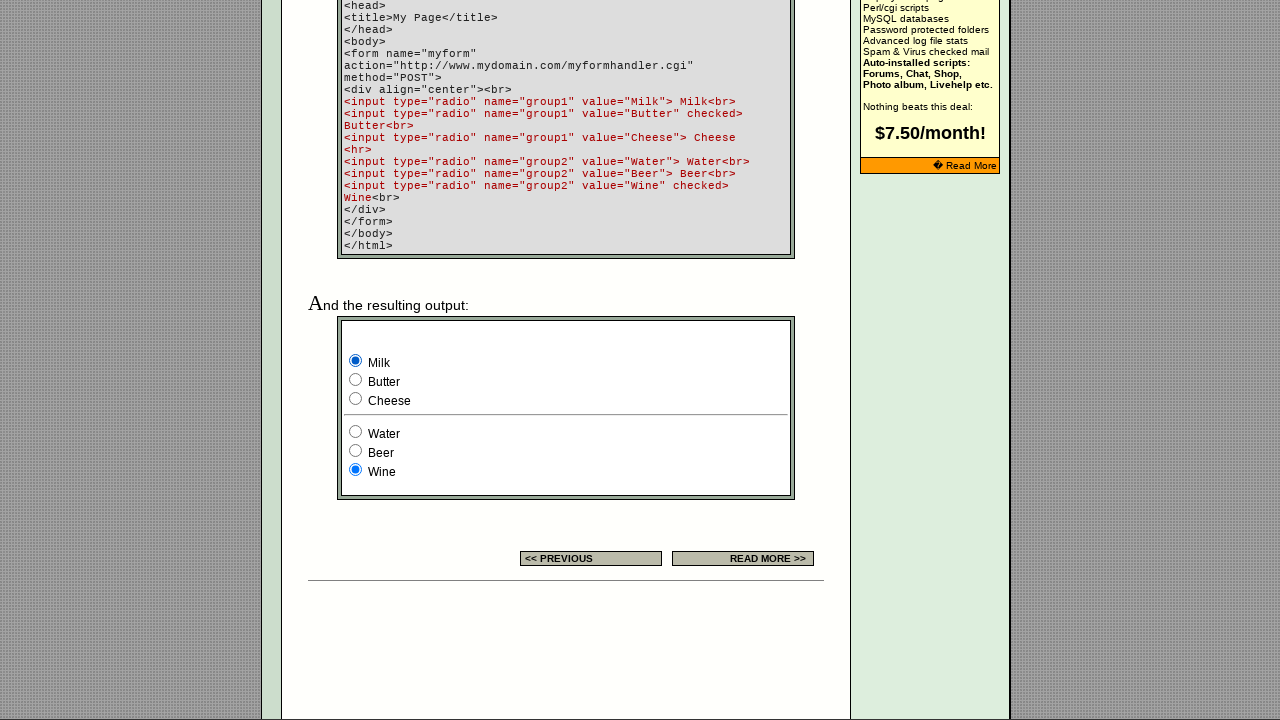

Clicked radio button 2 of 3 in group1 at (356, 380) on input[name='group1'] >> nth=1
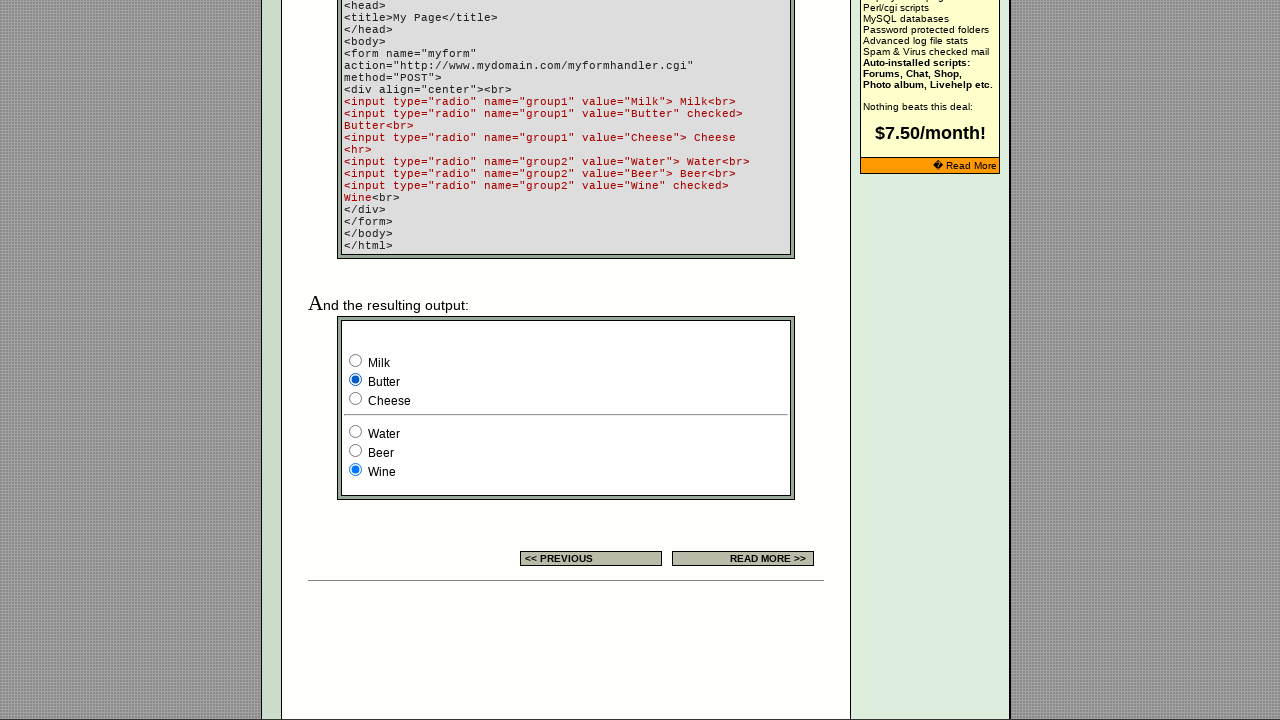

Clicked radio button 3 of 3 in group1 at (356, 398) on input[name='group1'] >> nth=2
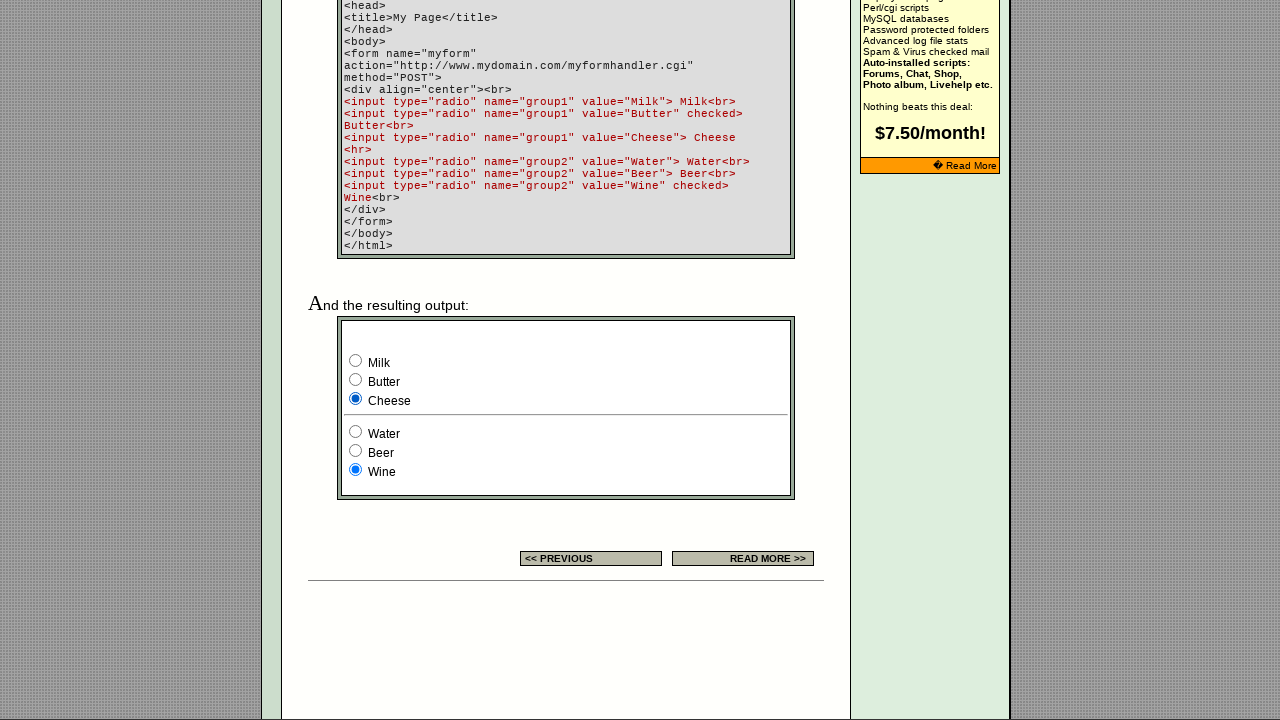

Verified that a radio button in group1 is now checked
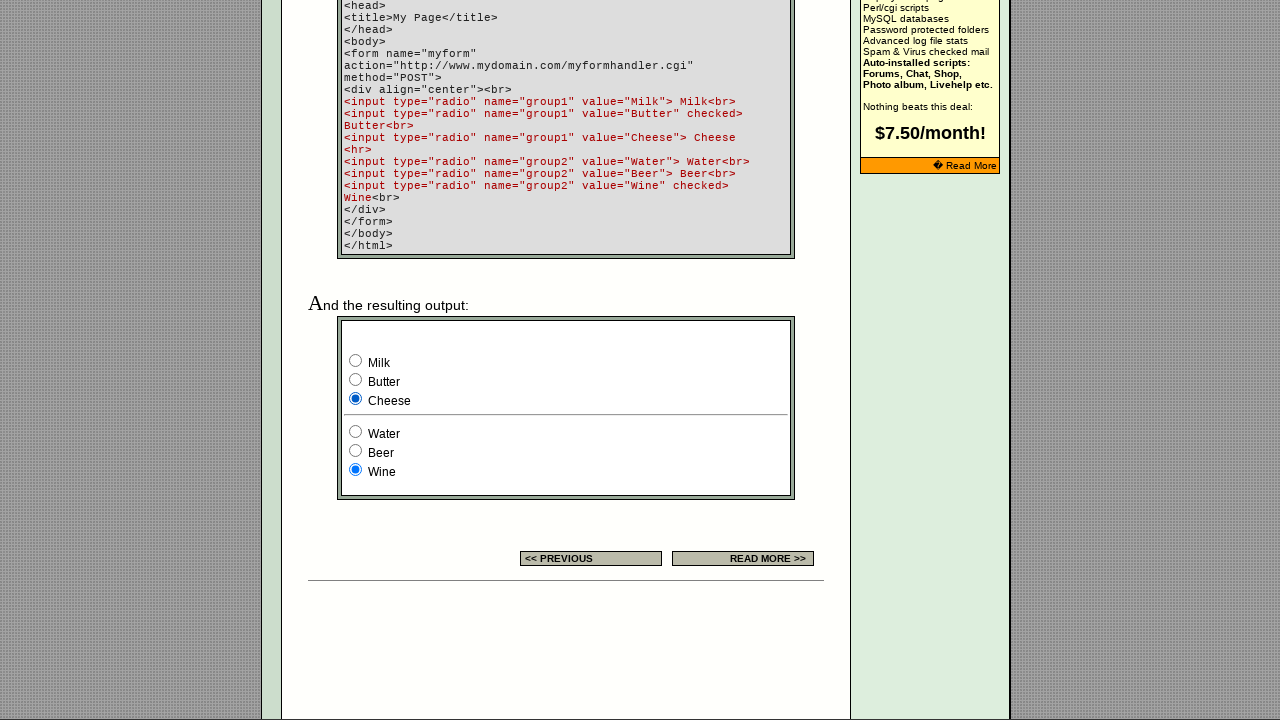

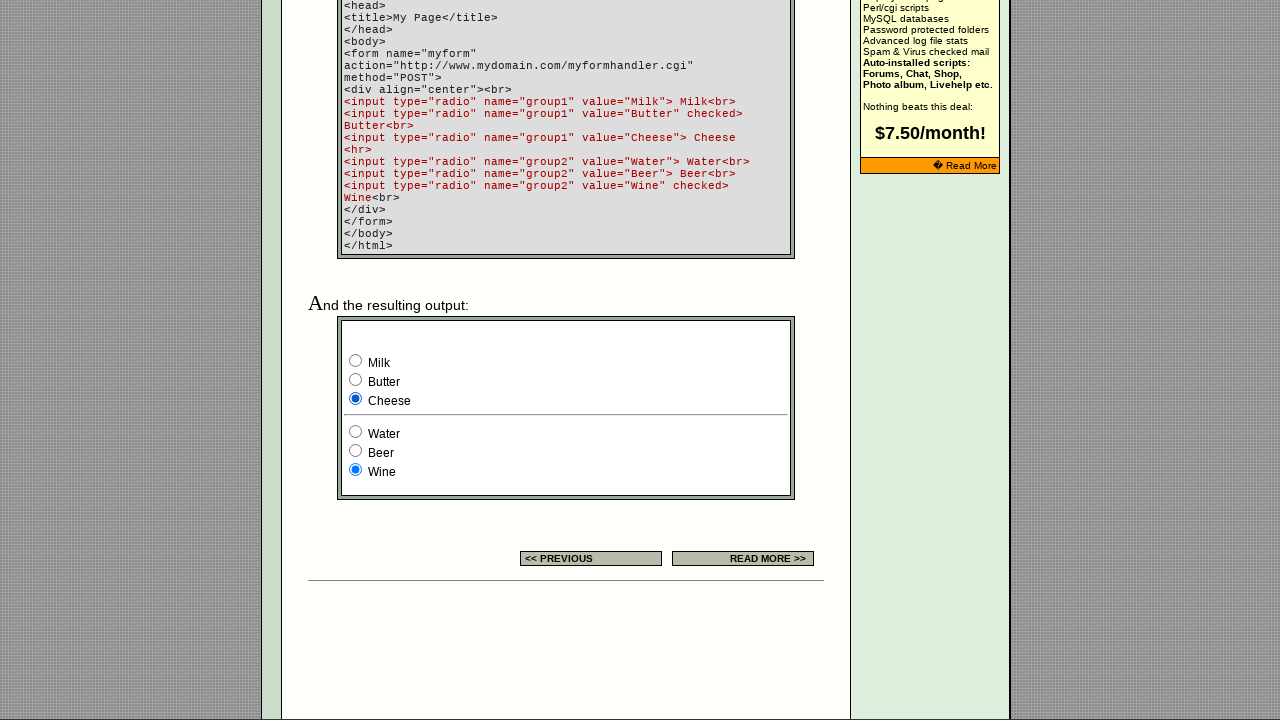